Tests checkbox functionality on a Selenium practice form by finding all checkboxes and clicking each one to select them

Starting URL: https://www.techlistic.com/p/selenium-practice-form.html

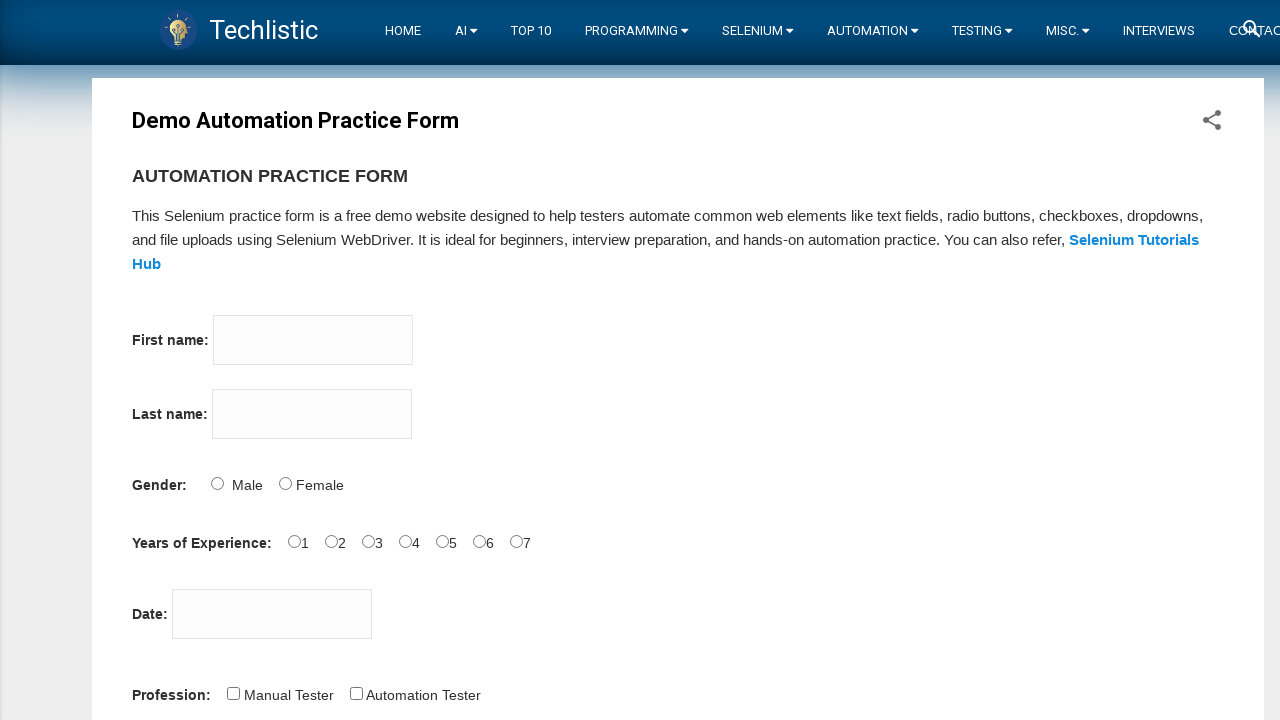

Waited for checkboxes to load on the Selenium practice form
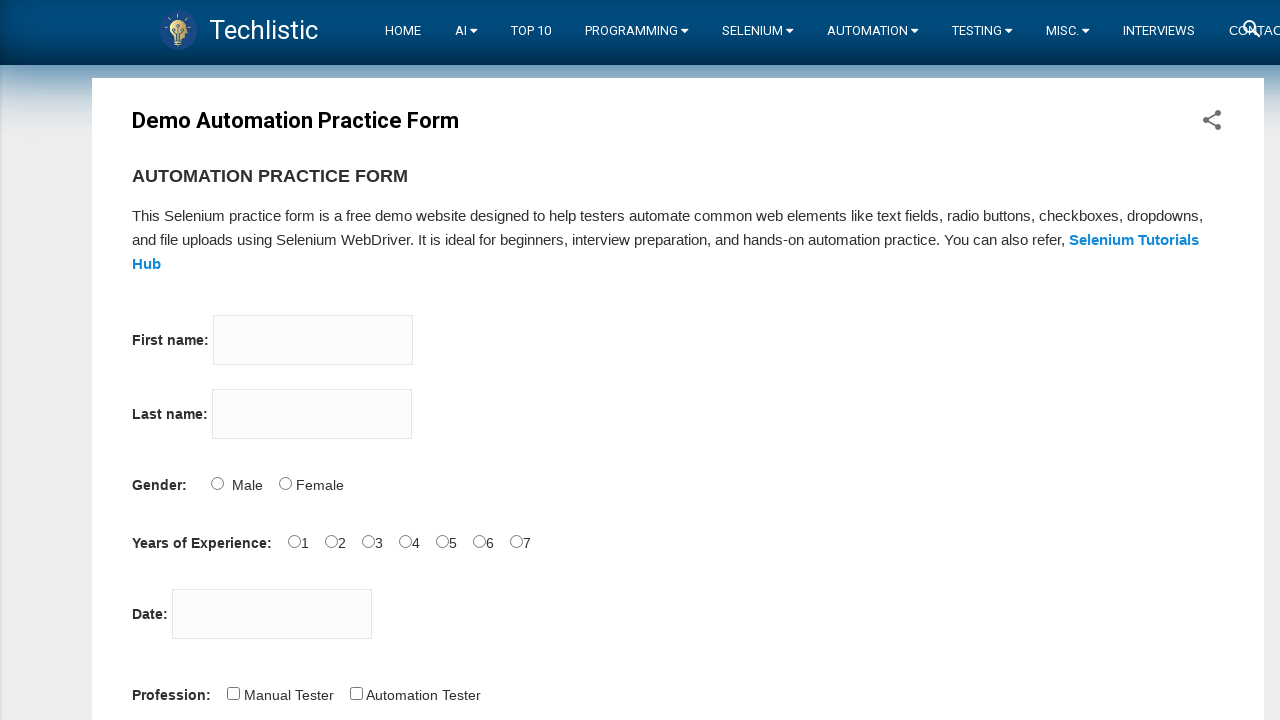

Located all checkbox elements on the form
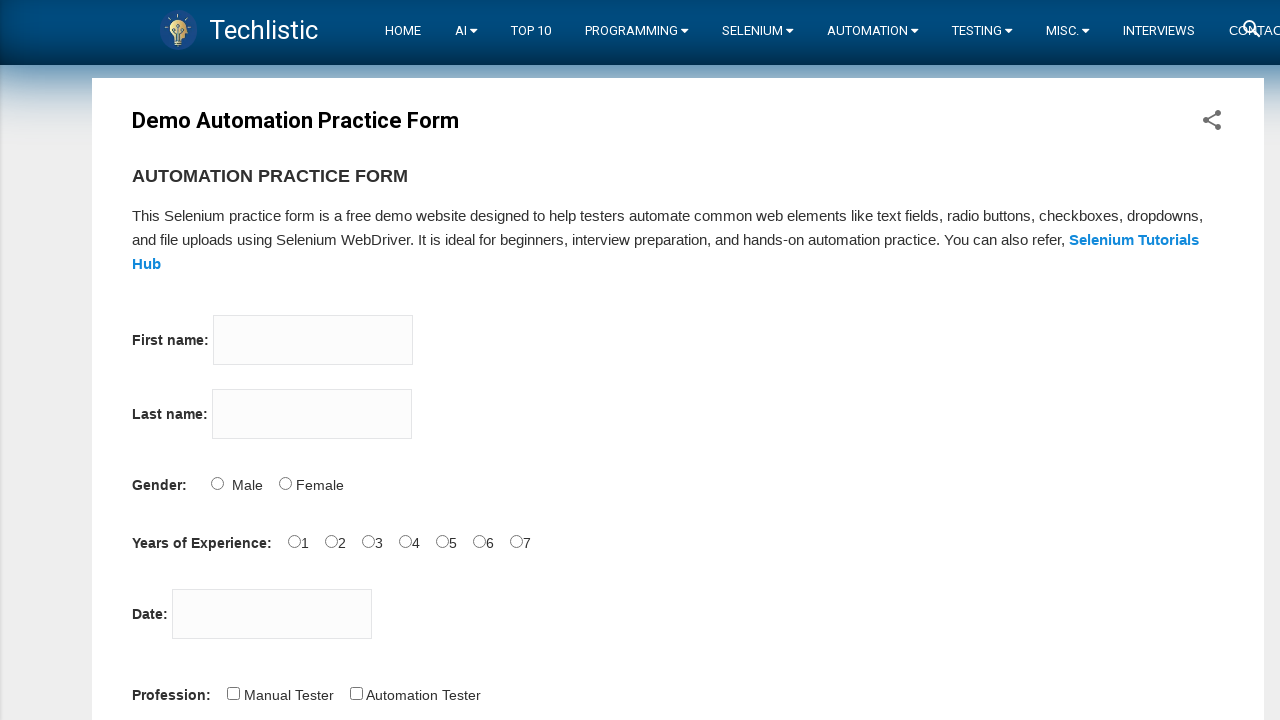

Found 5 checkboxes on the form
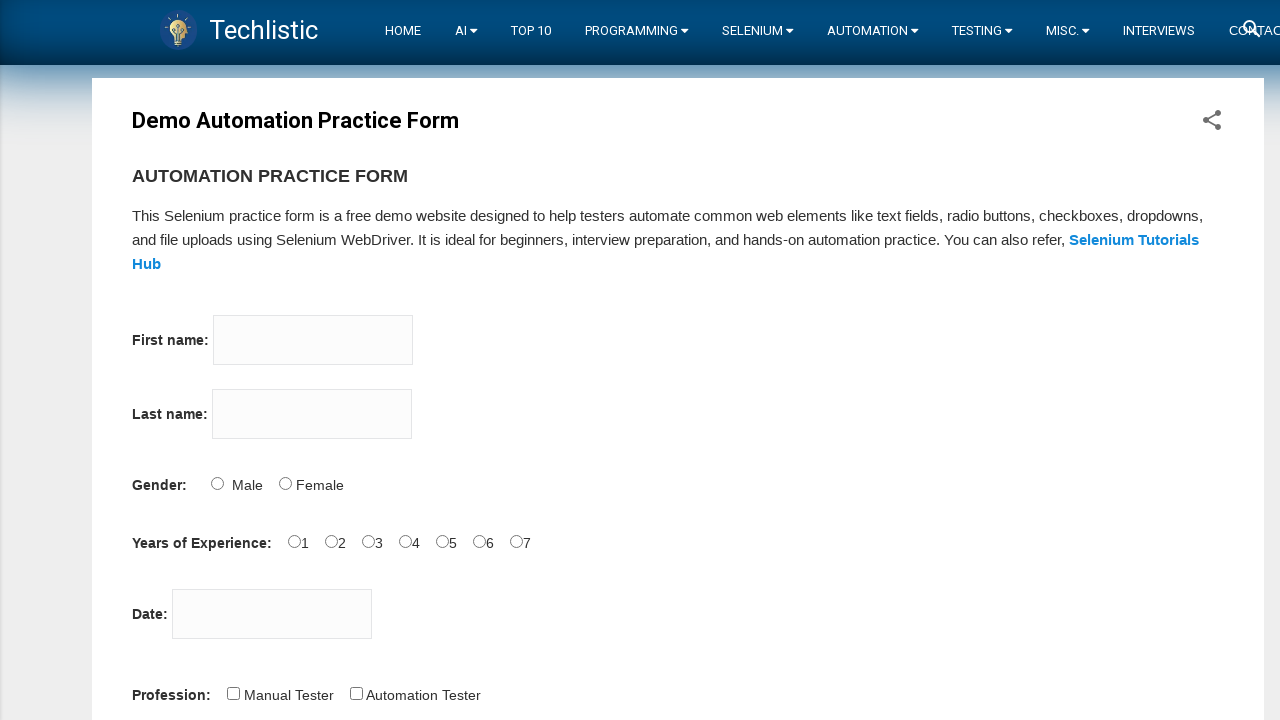

Clicked checkbox 1 of 5 at (233, 693) on input[type='checkbox'] >> nth=0
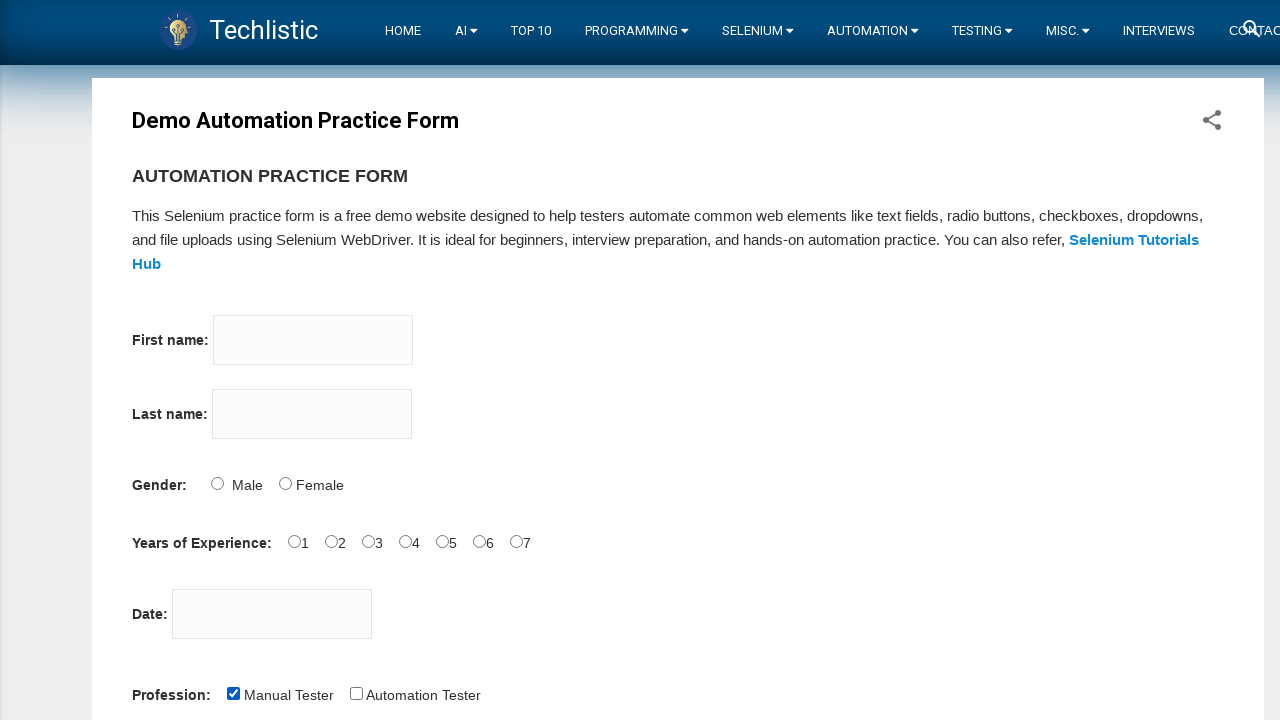

Clicked checkbox 2 of 5 at (356, 693) on input[type='checkbox'] >> nth=1
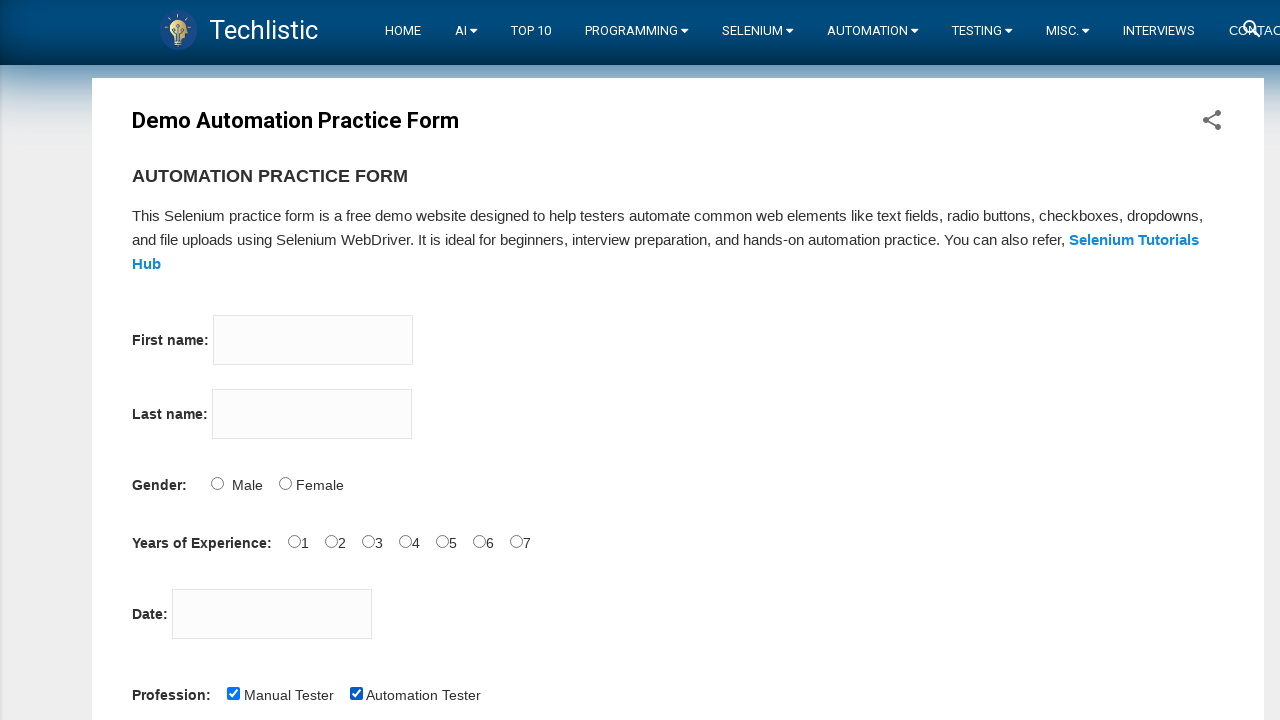

Clicked checkbox 3 of 5 at (281, 360) on input[type='checkbox'] >> nth=2
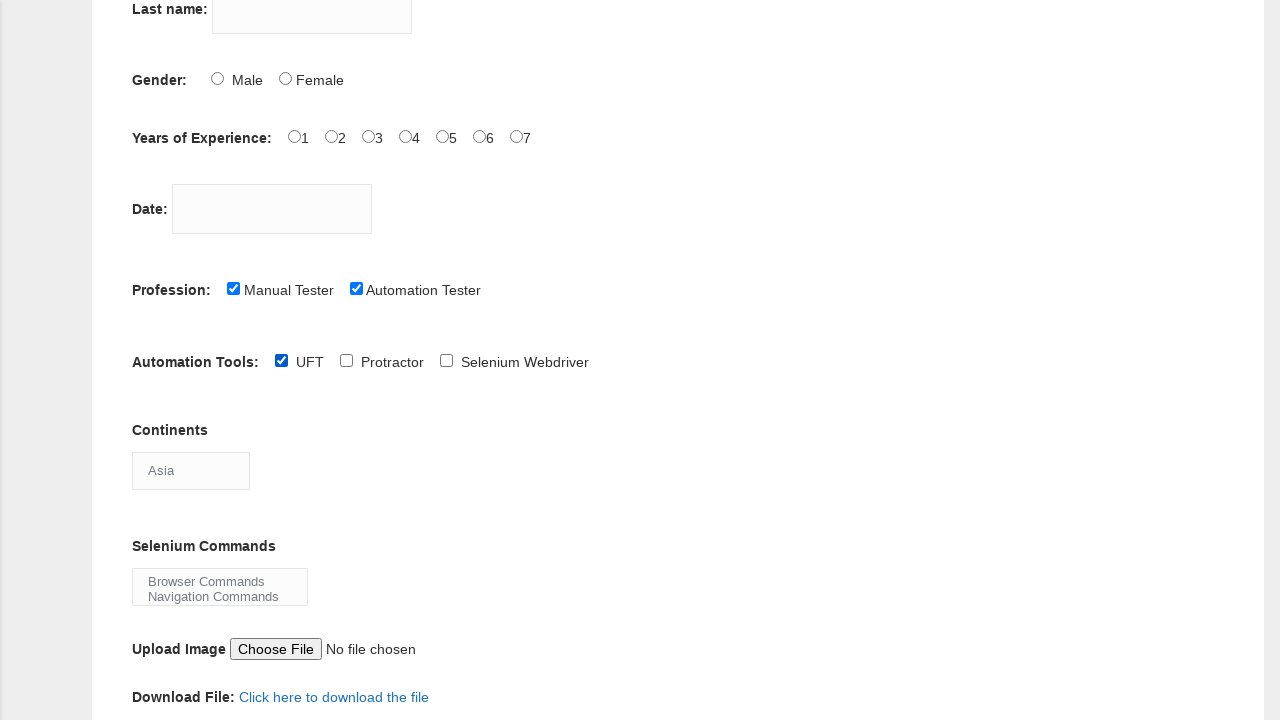

Clicked checkbox 4 of 5 at (346, 360) on input[type='checkbox'] >> nth=3
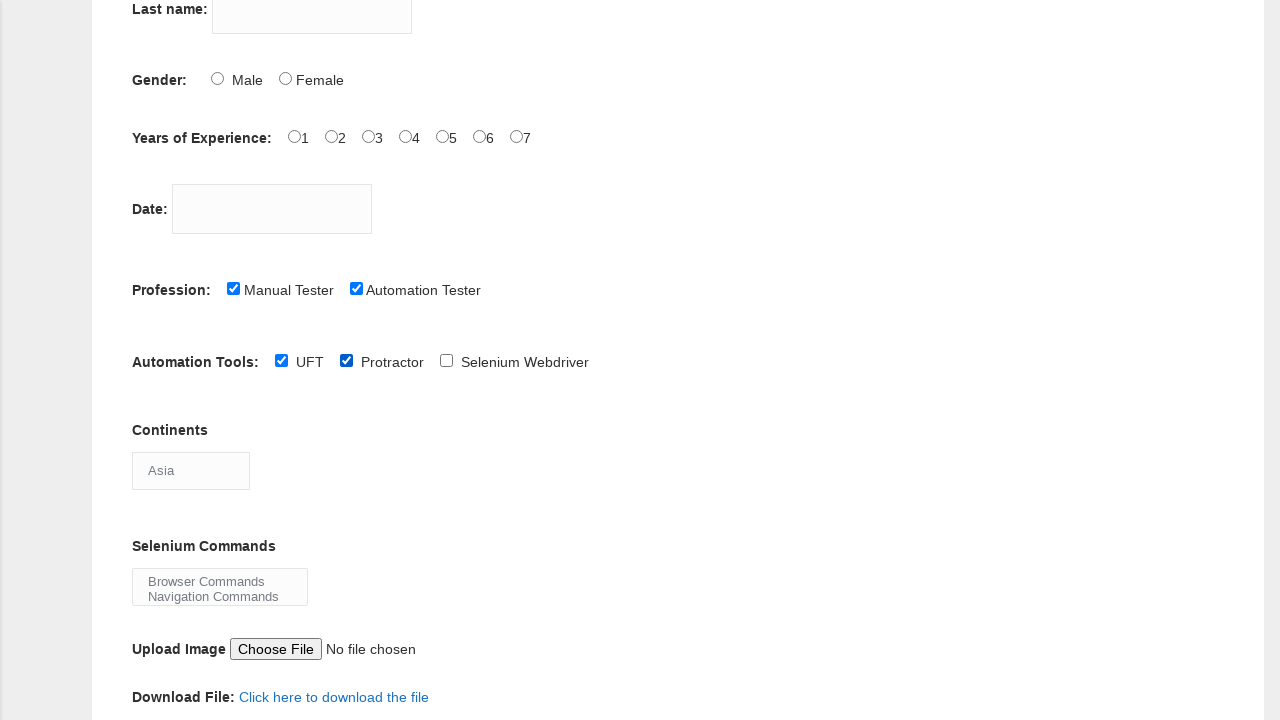

Clicked checkbox 5 of 5 at (446, 360) on input[type='checkbox'] >> nth=4
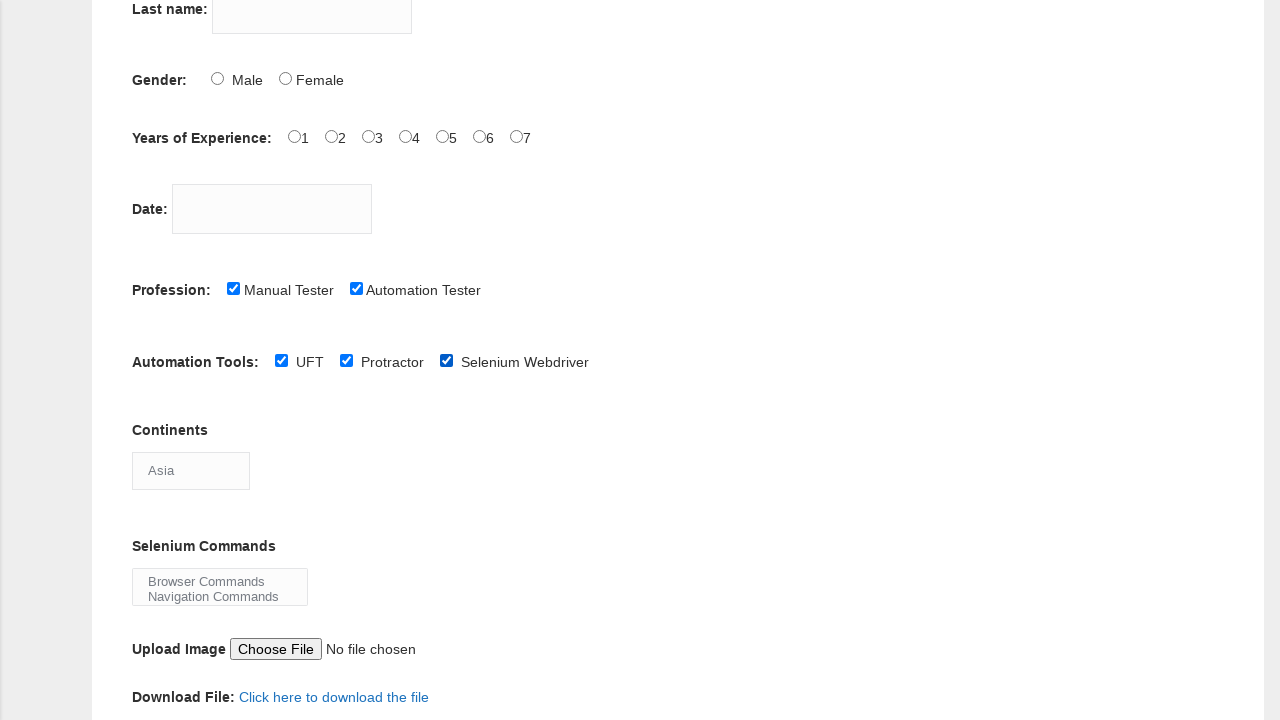

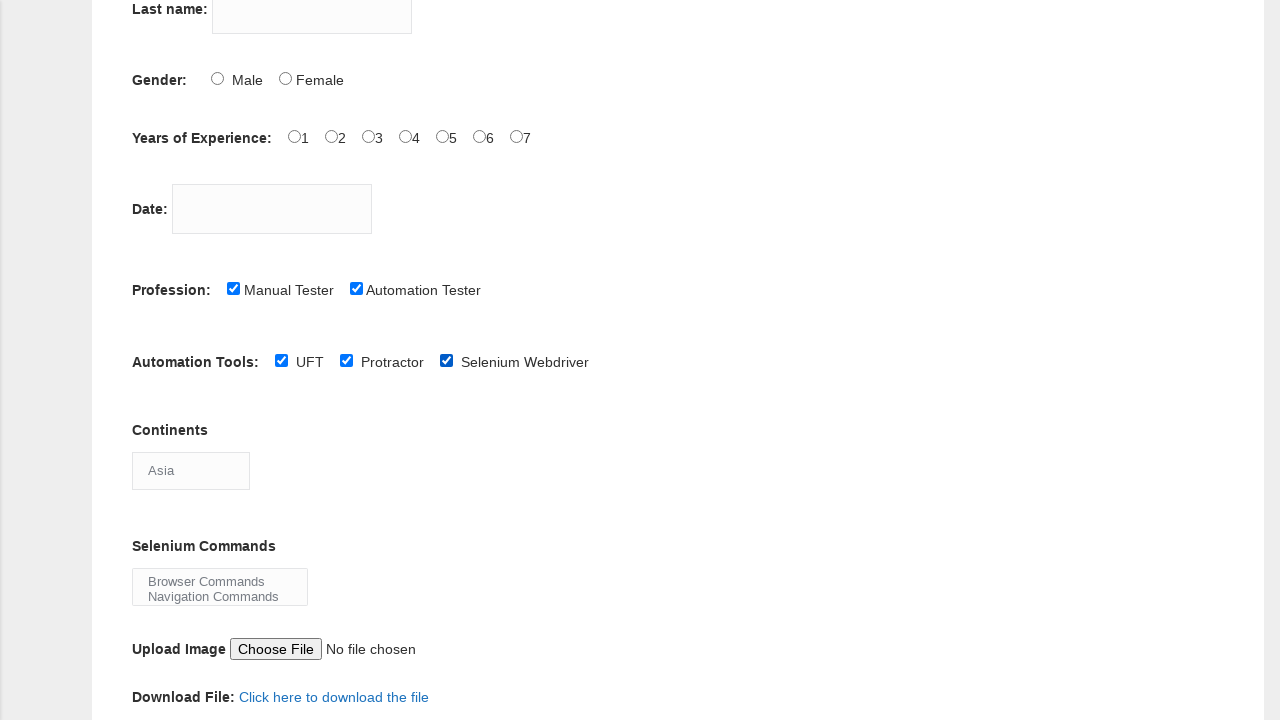